Tests that clicking the red button causes its ID to change

Starting URL: https://the-internet.herokuapp.com/challenging_dom

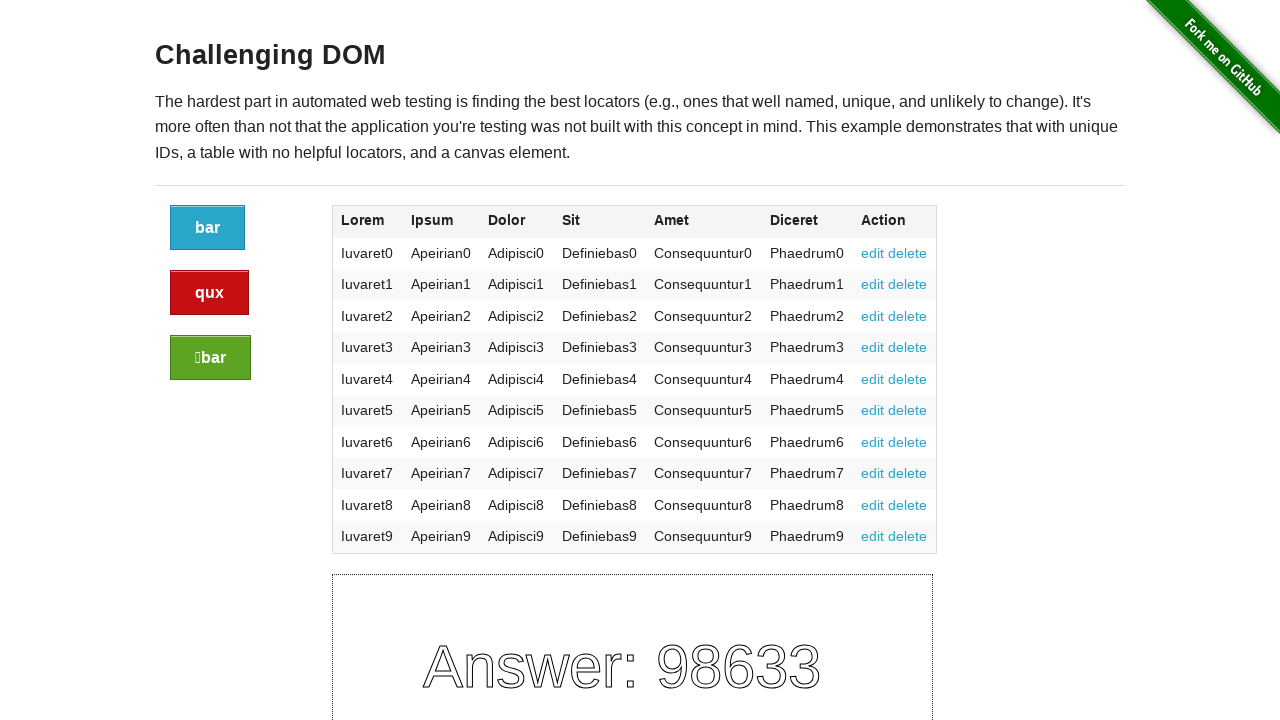

Retrieved initial red button ID
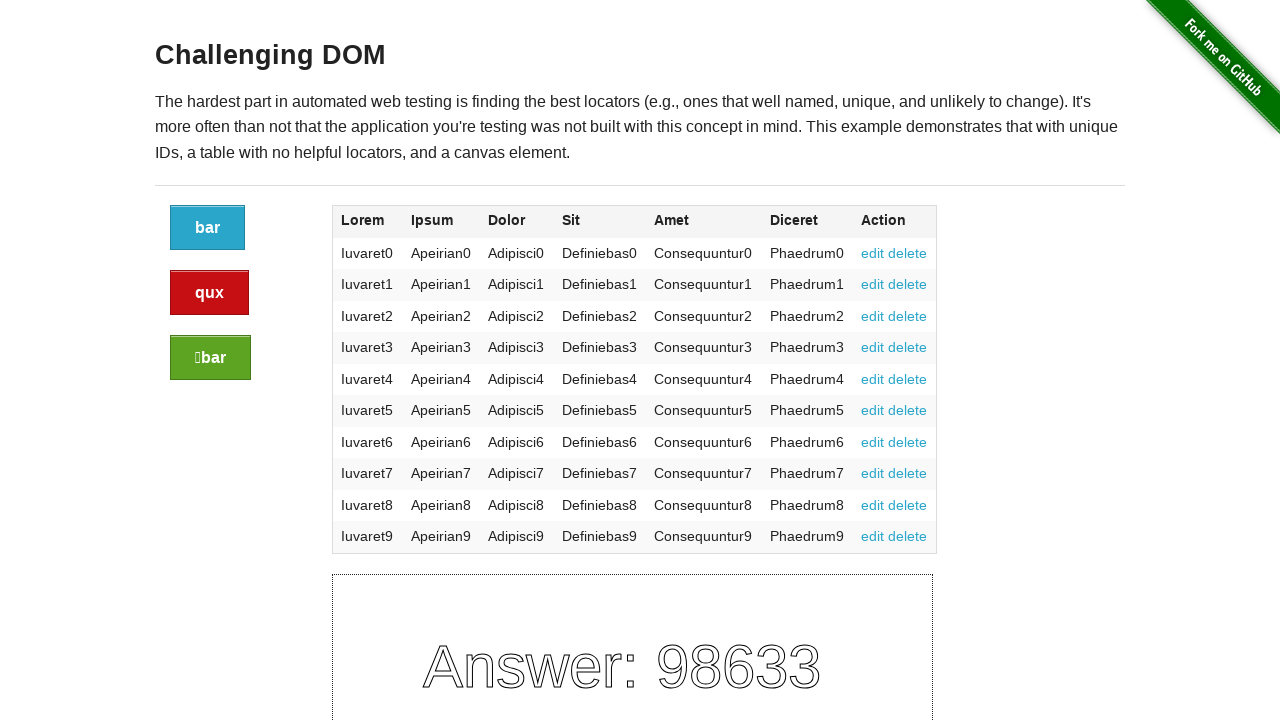

Clicked the red button at (210, 293) on xpath=//div[@class='large-2 columns']//a[position()=2]
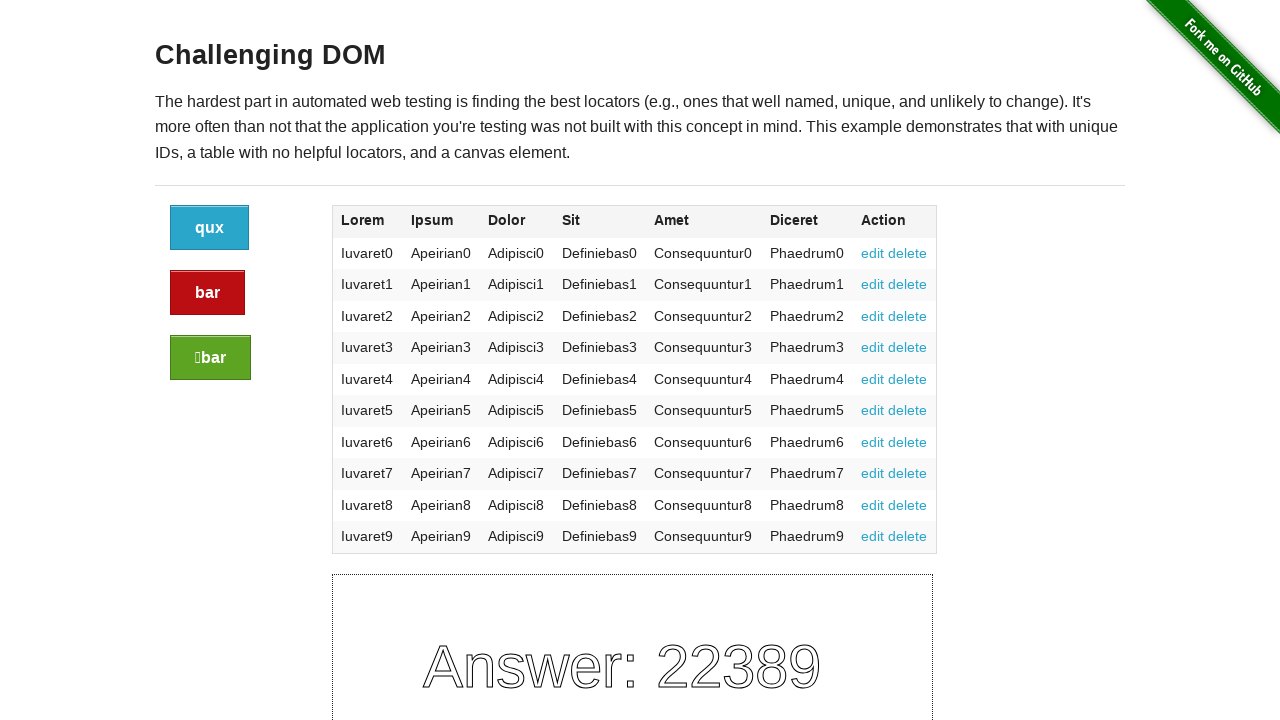

Verified that red button ID changed after click
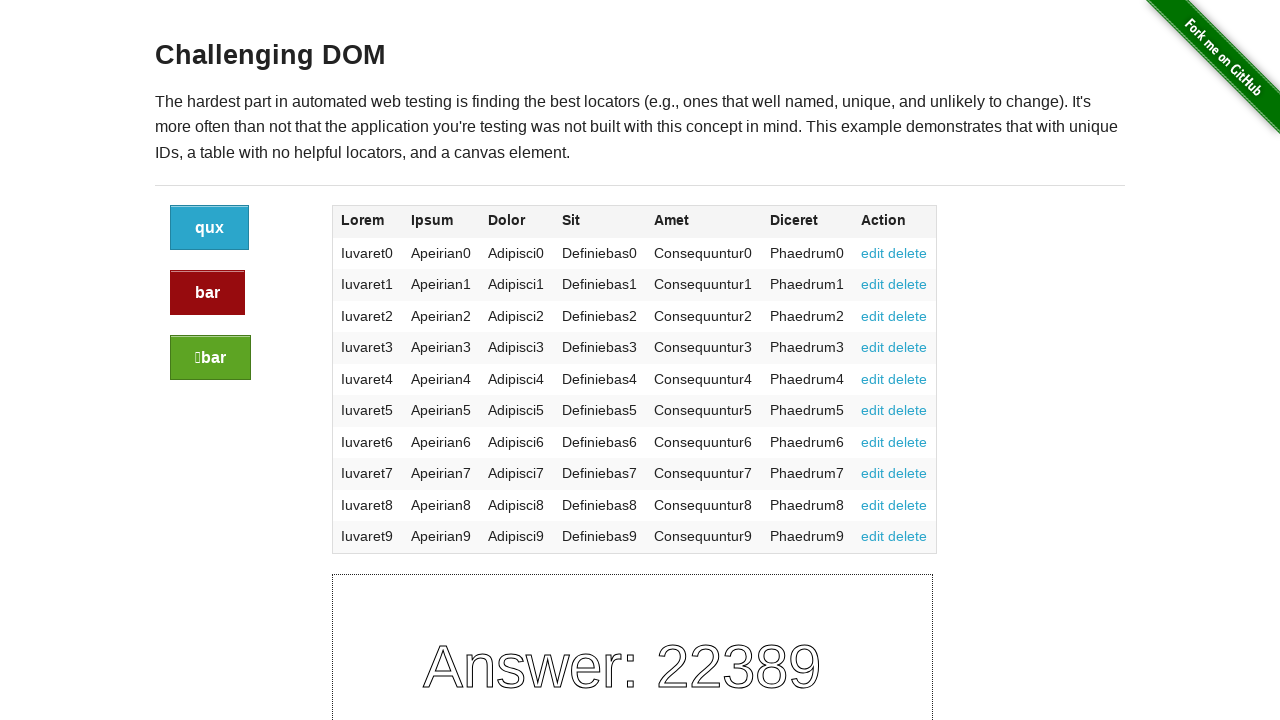

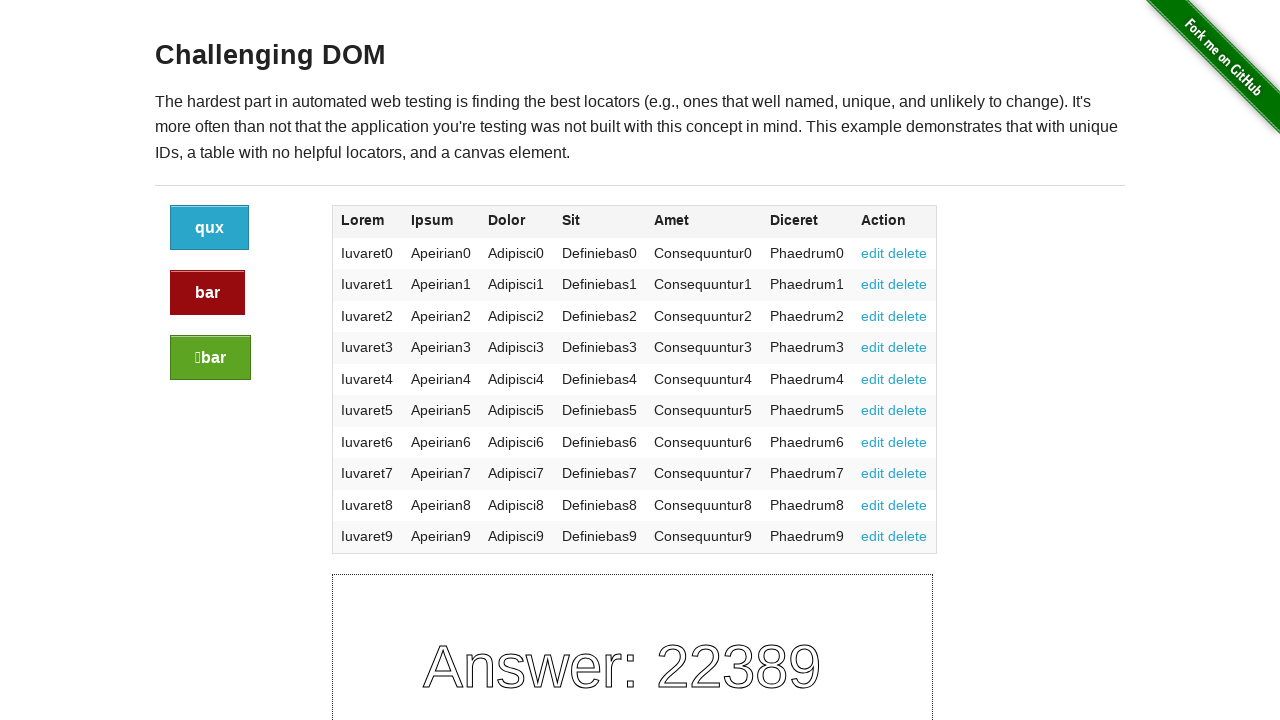